Tests checkbox interaction by clicking on the first checkbox option on the checkboxes demo page

Starting URL: https://the-internet.herokuapp.com/checkboxes

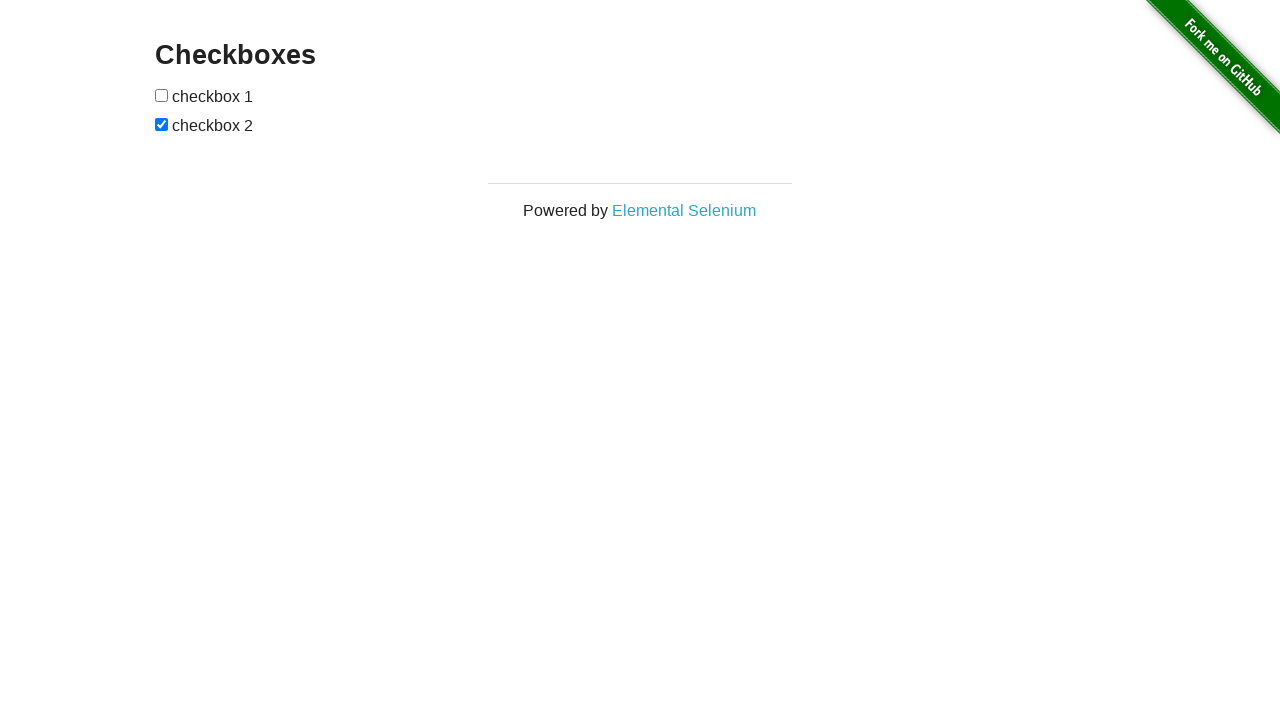

Waited for first checkbox to be present on checkboxes demo page
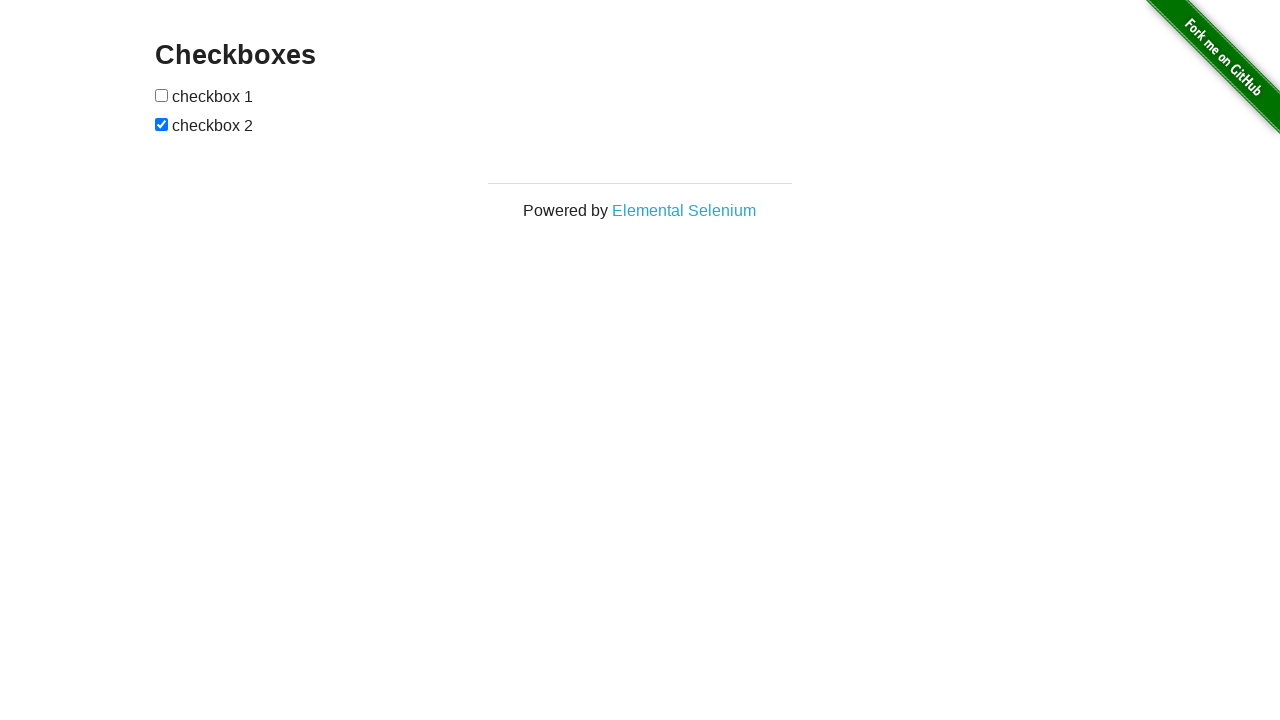

Clicked on the first checkbox option at (162, 95) on input:nth-child(1)
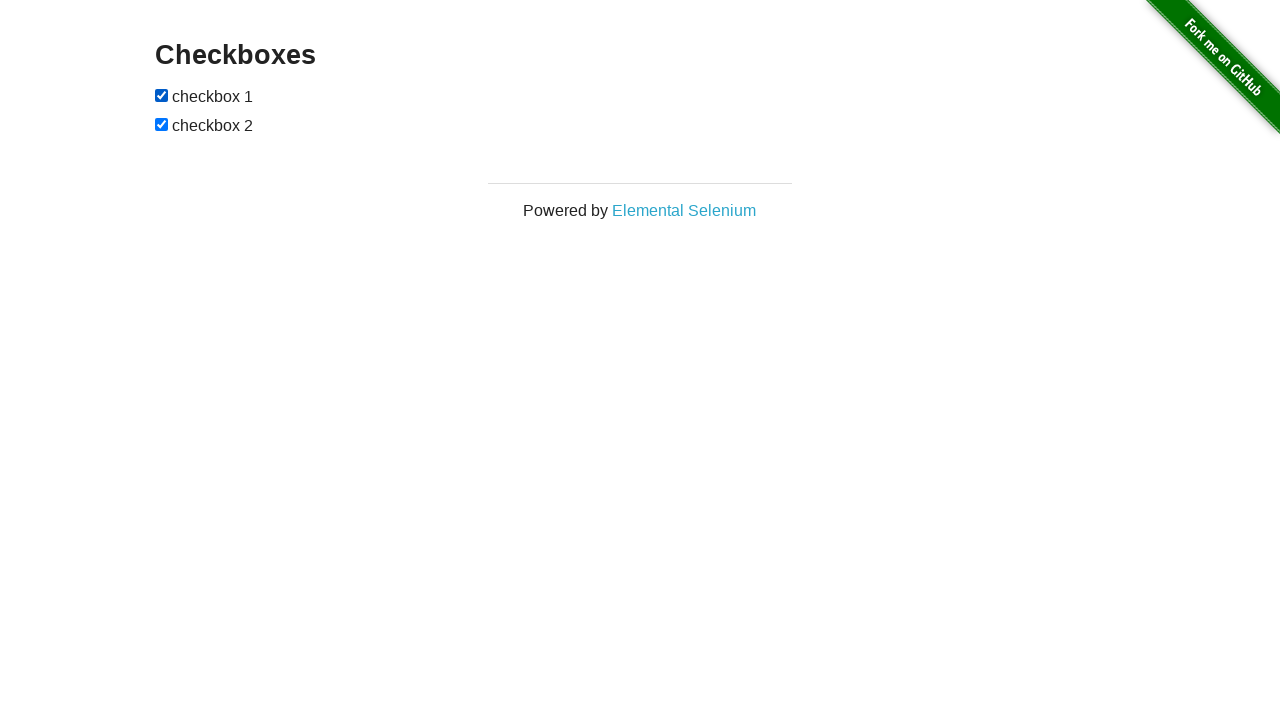

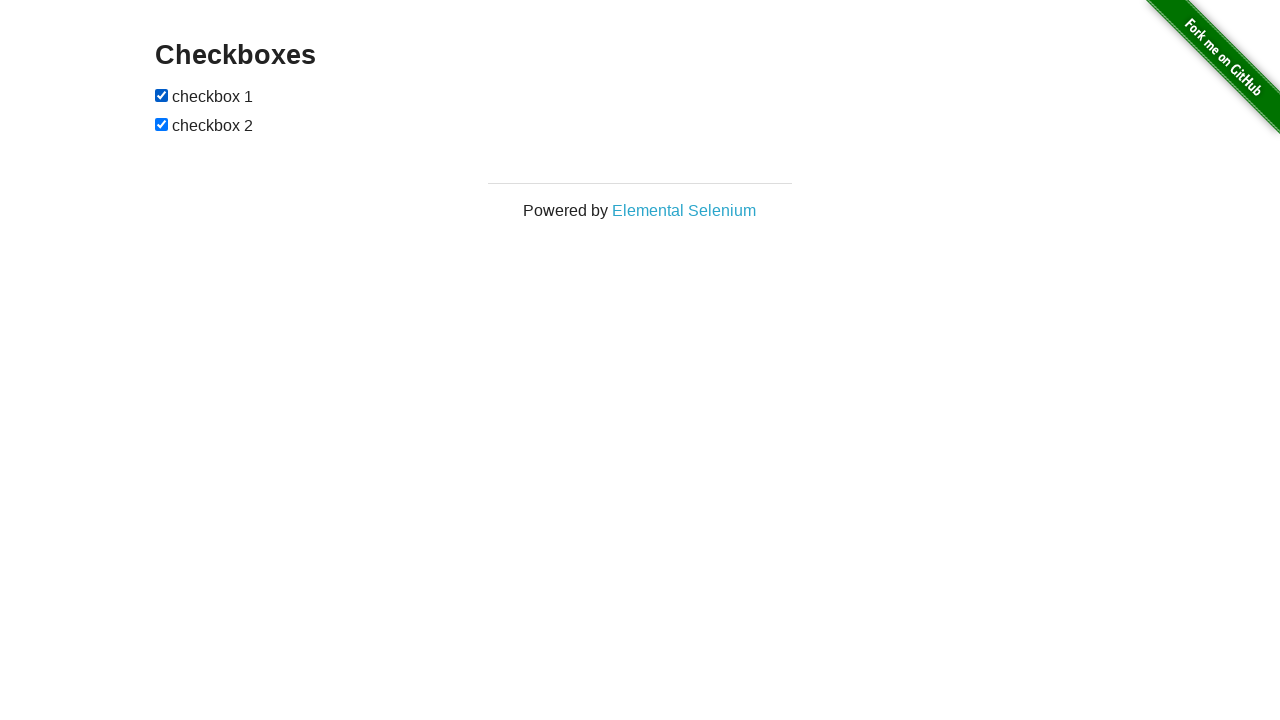